Opens multiple tabs on the CoWIN website, navigating to the FAQ and Partner pages in separate tabs

Starting URL: https://www.cowin.gov.in/

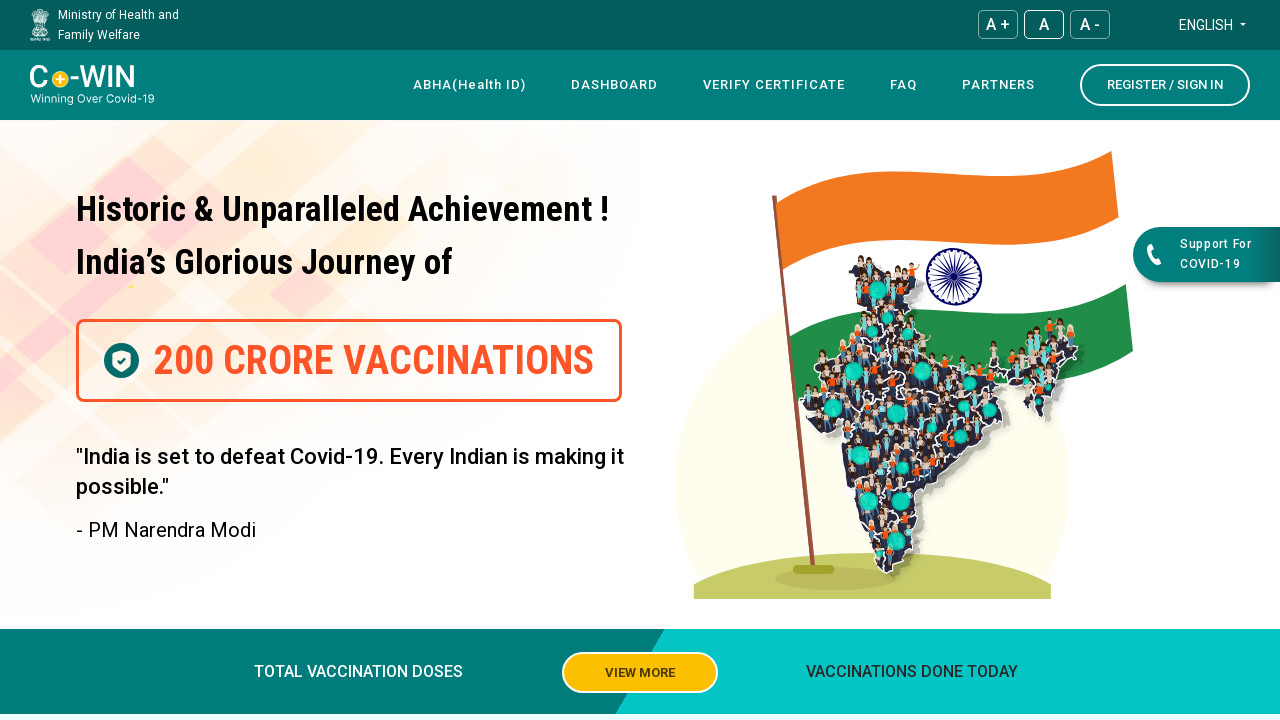

Opened a new tab for FAQ page
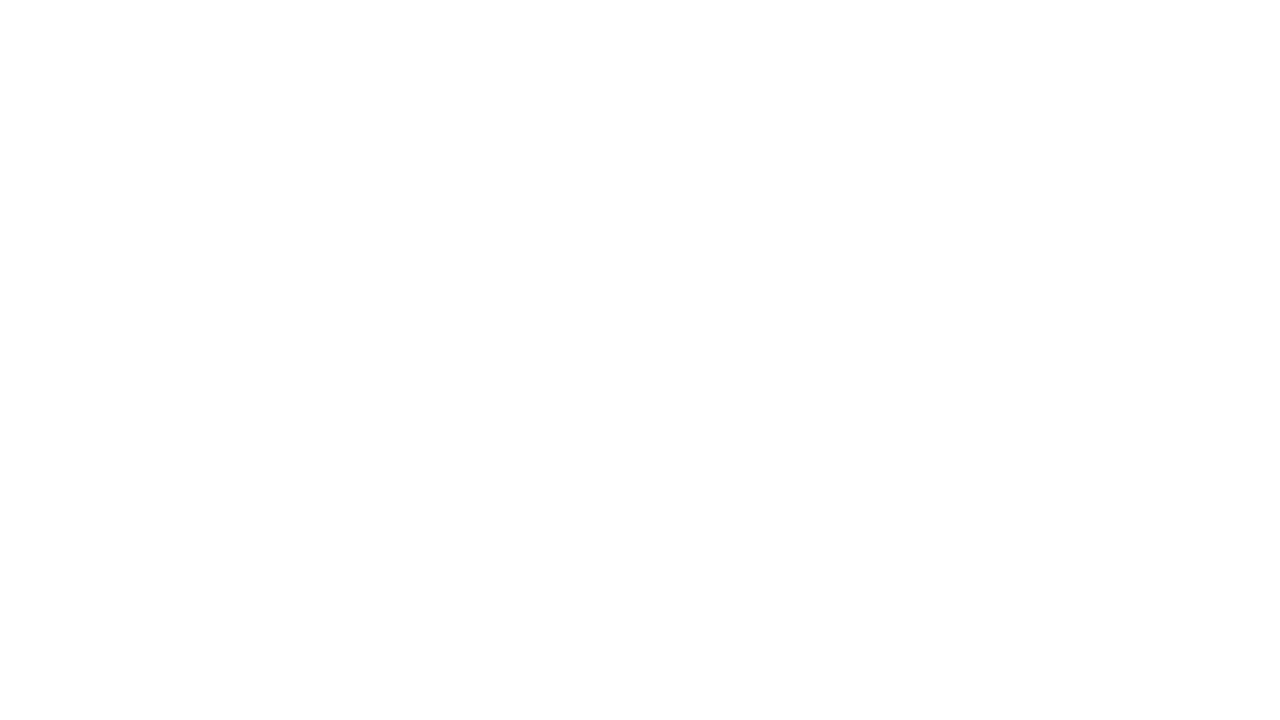

Navigated to CoWIN FAQ page
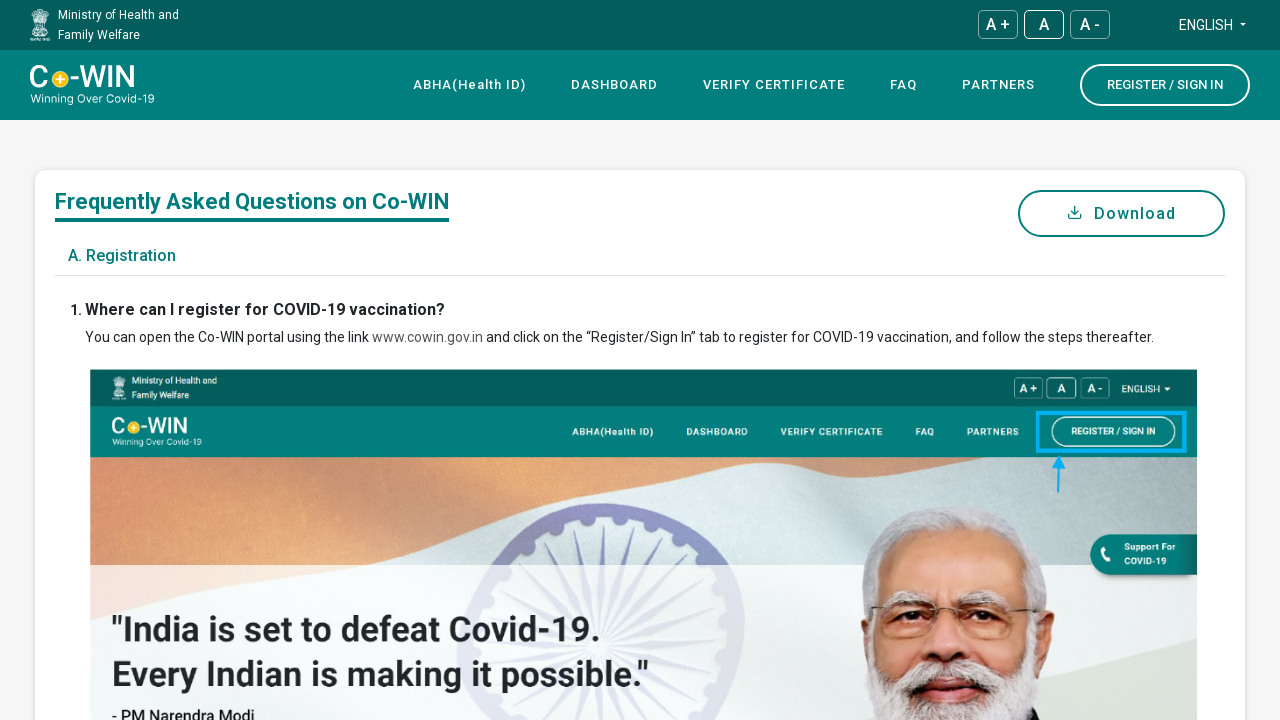

FAQ page loaded completely (networkidle state reached)
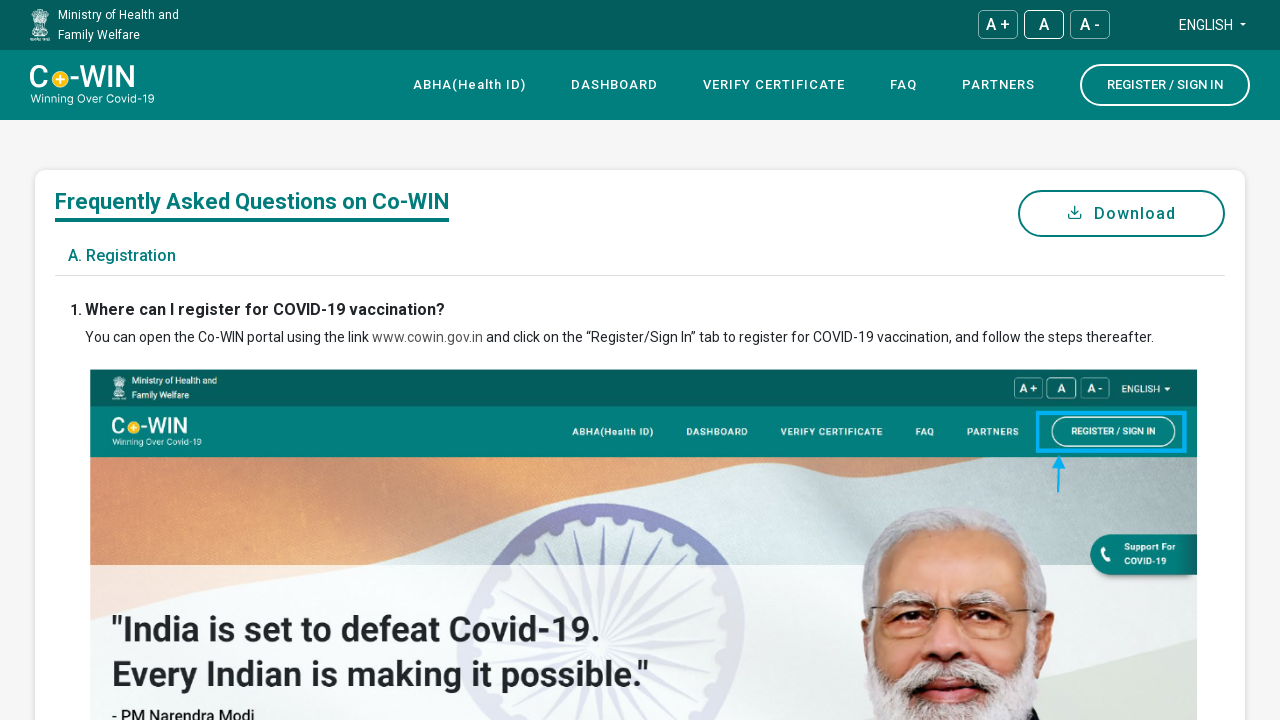

Opened another new tab for Partner page
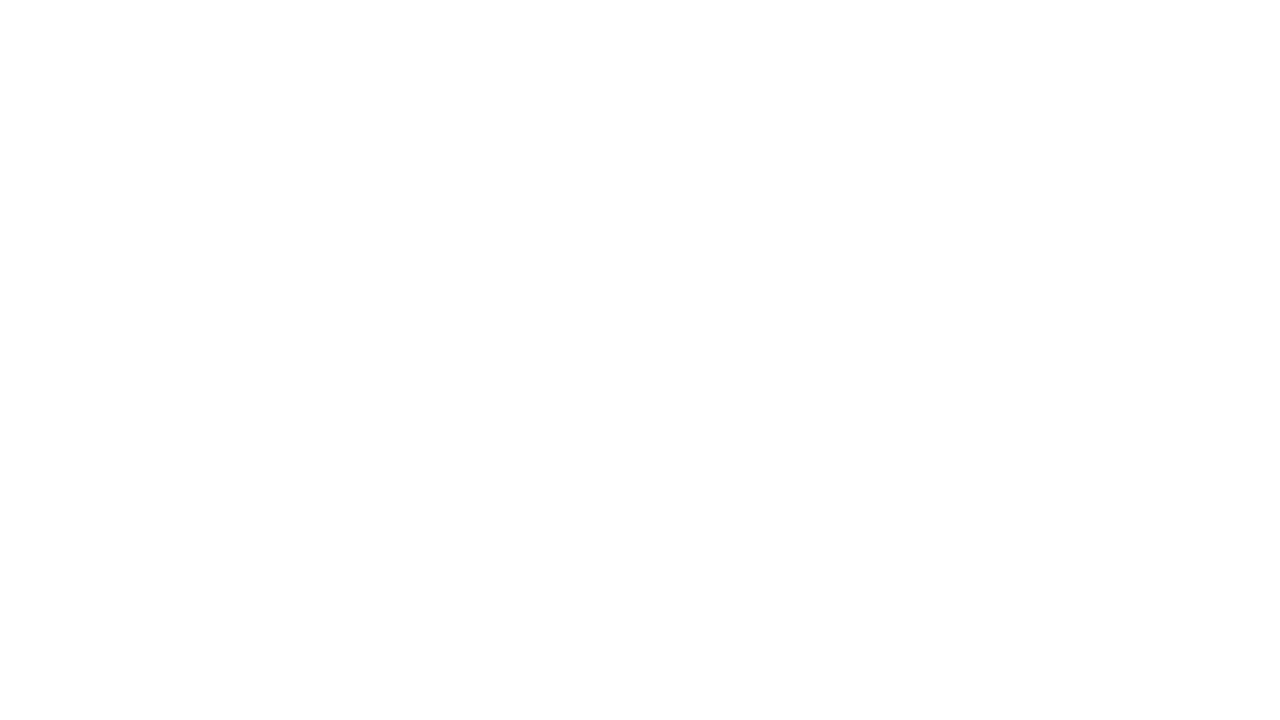

Navigated to CoWIN Partner page
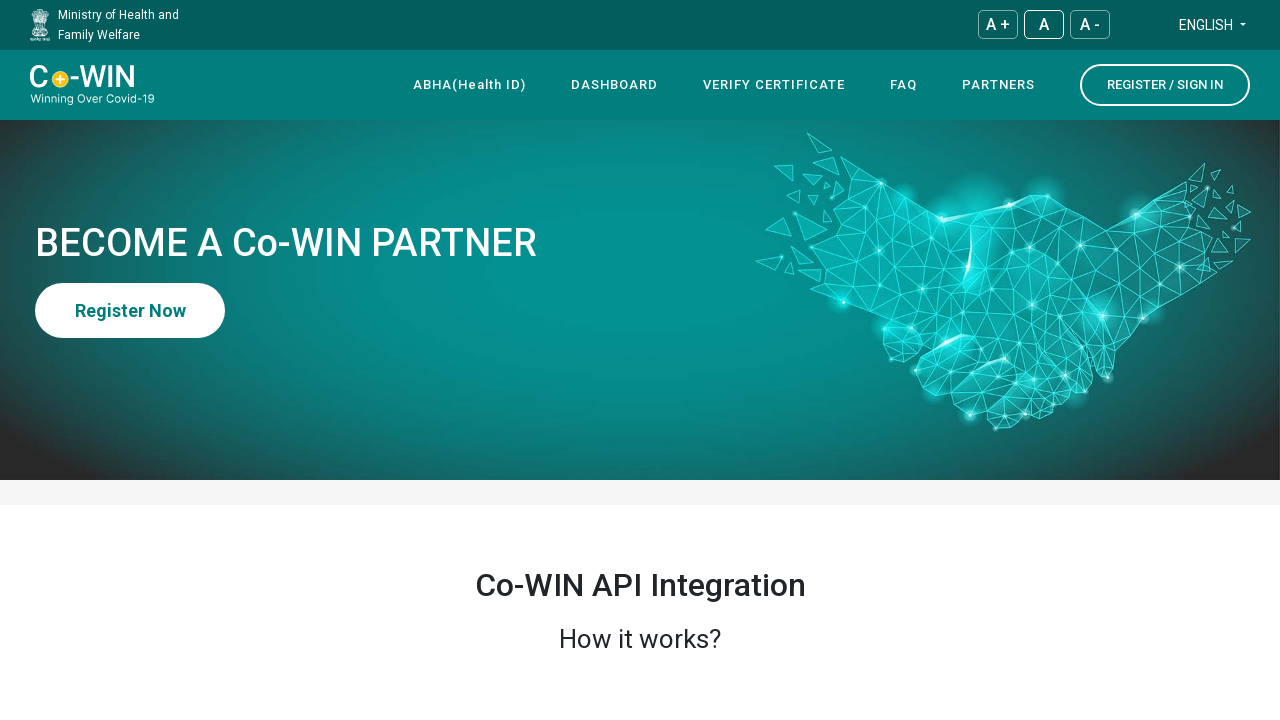

Partner page loaded completely (networkidle state reached)
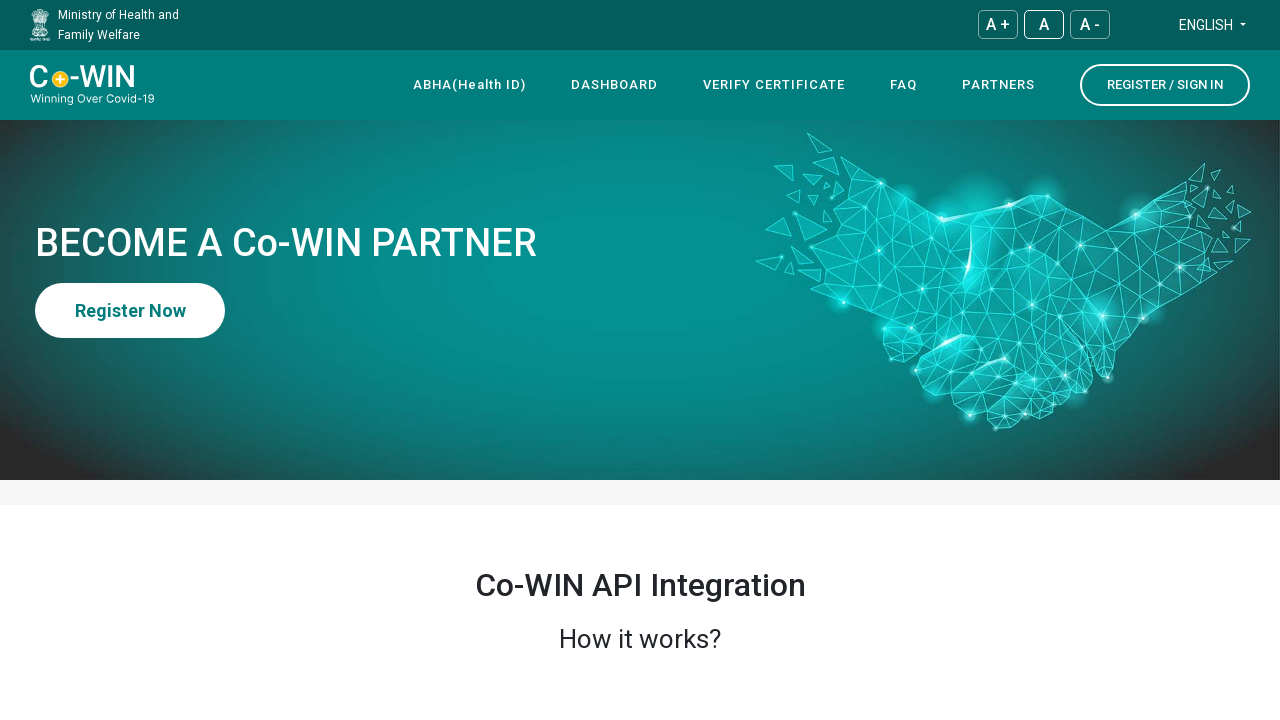

Closed the Partner page tab
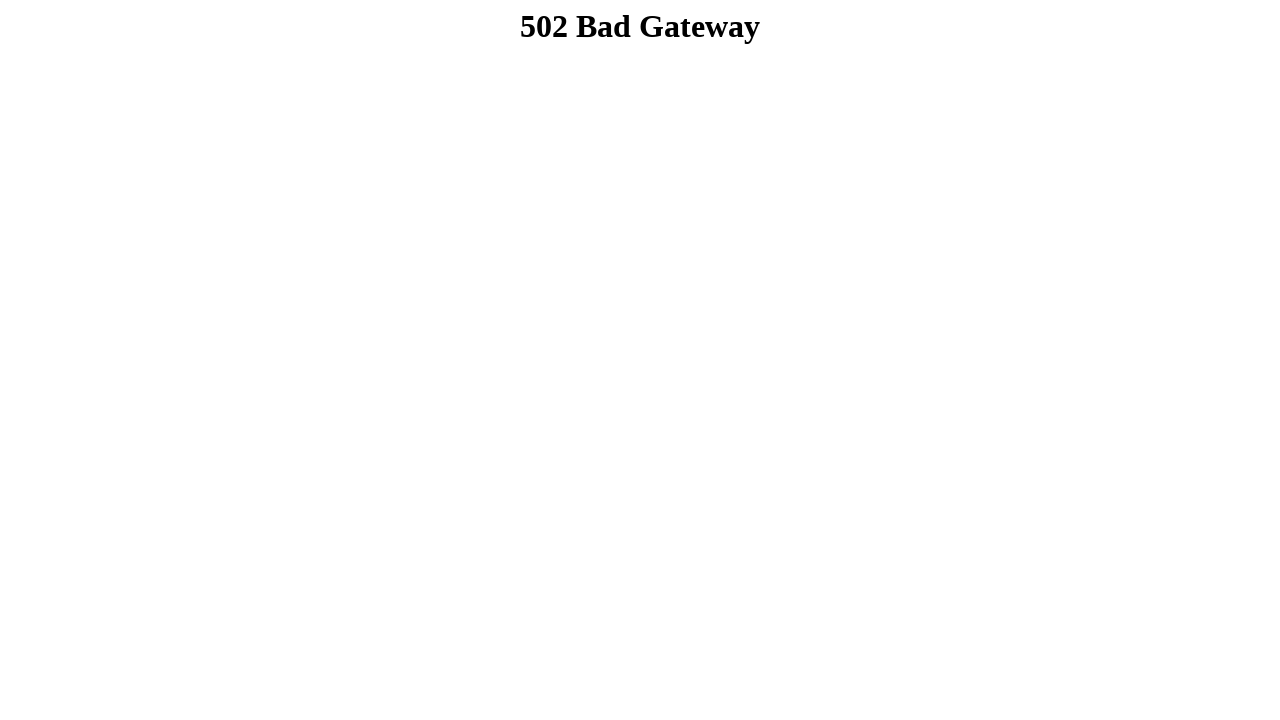

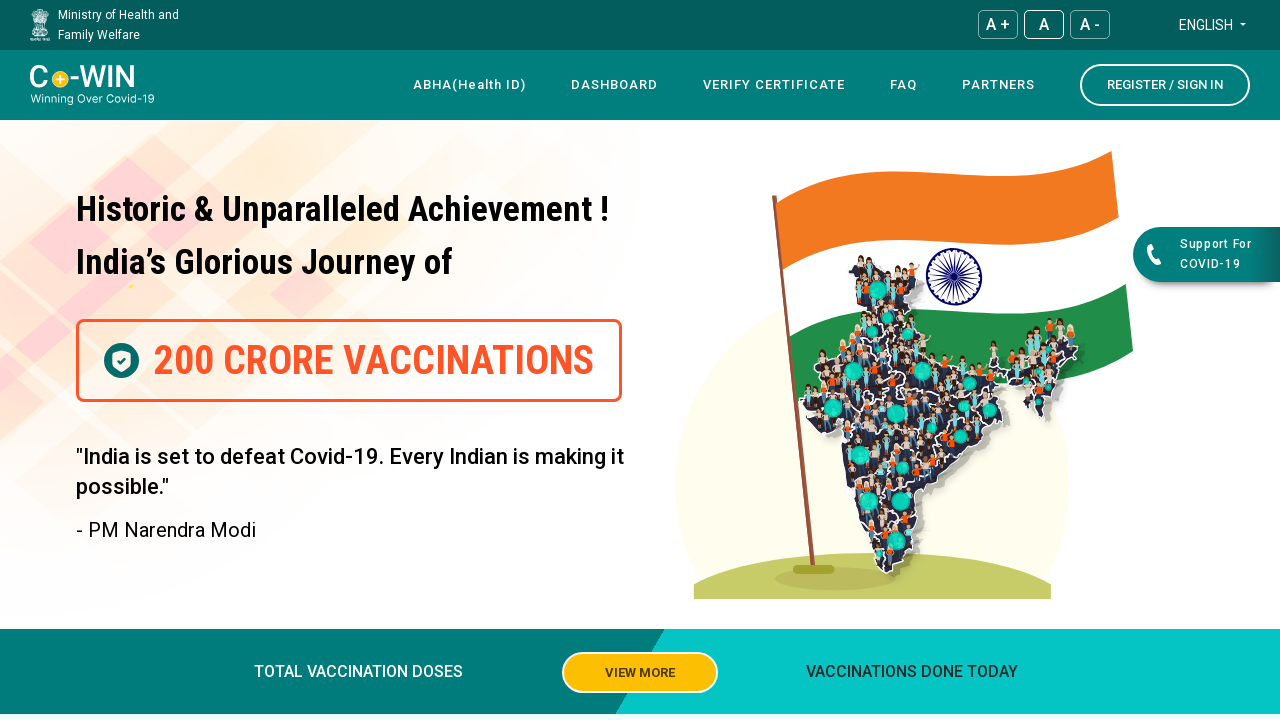